Tests page scrolling functionality by scrolling the main window and then scrolling within a specific table element, then verifies the table content is accessible.

Starting URL: https://rahulshettyacademy.com/AutomationPractice/

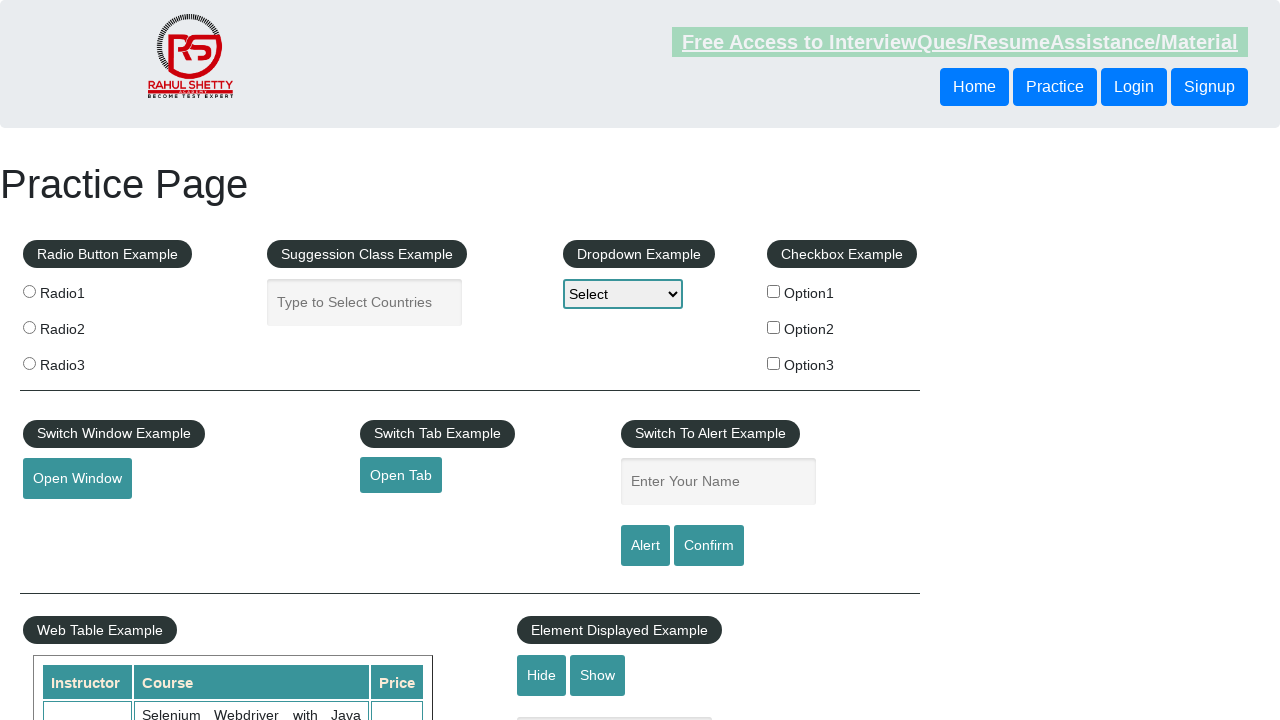

Scrolled main window down by 450 pixels
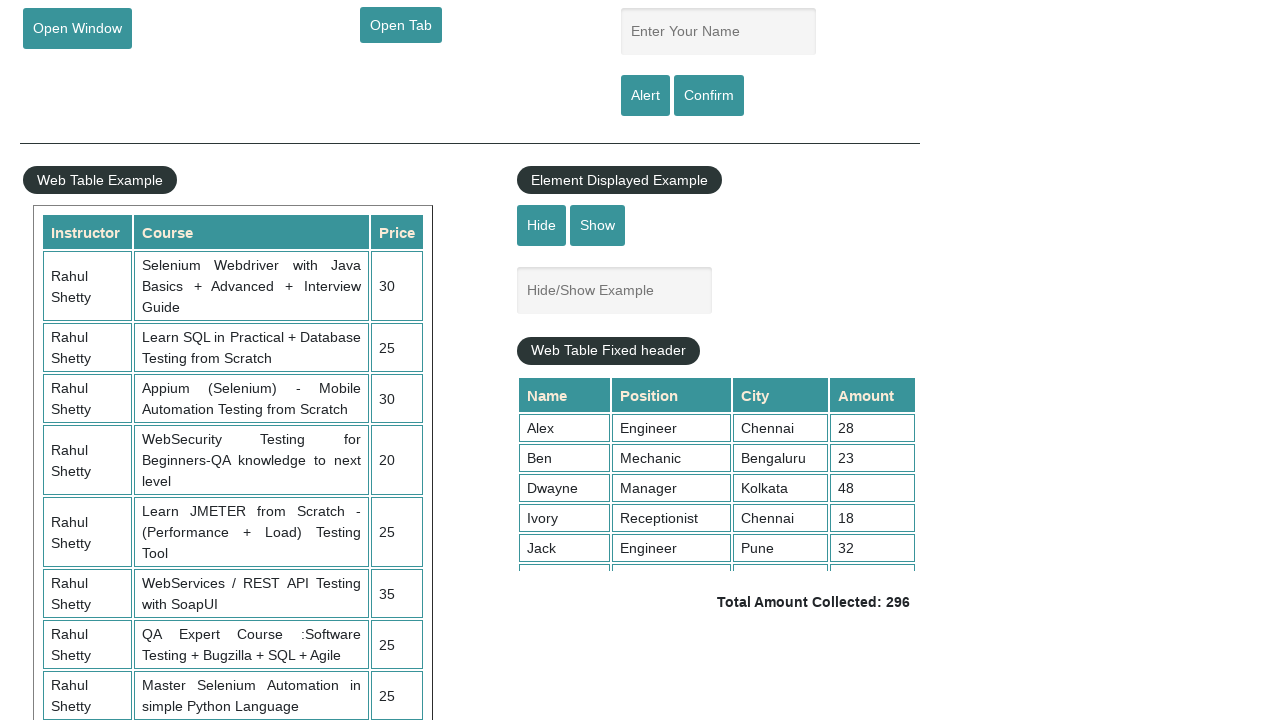

Scrolled table element down by 500 pixels
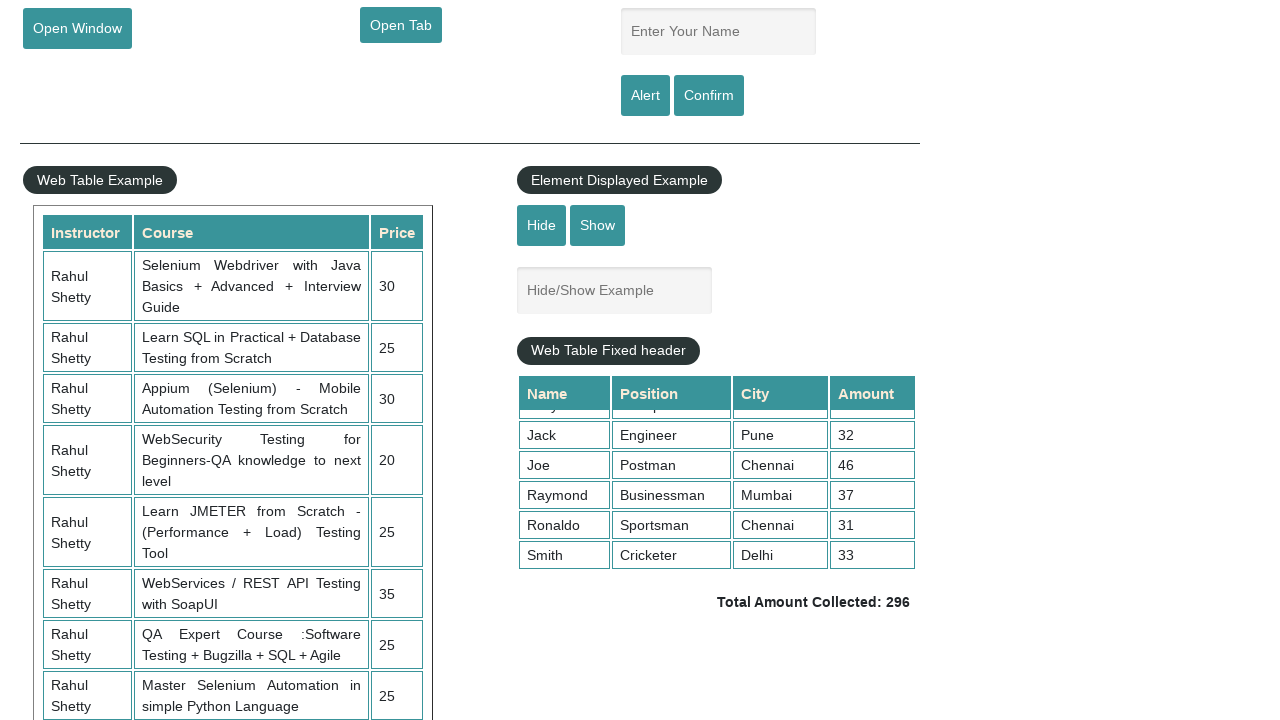

Verified table cell in 4th column is visible
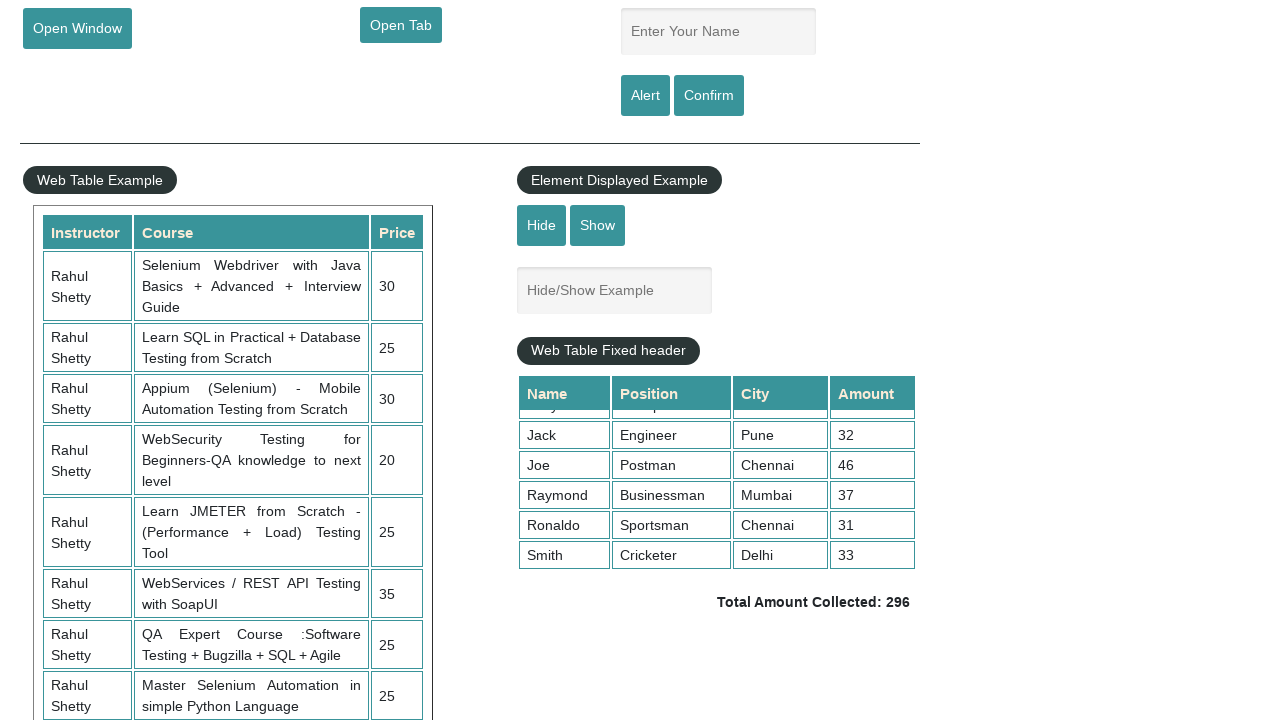

Verified total amount element is present
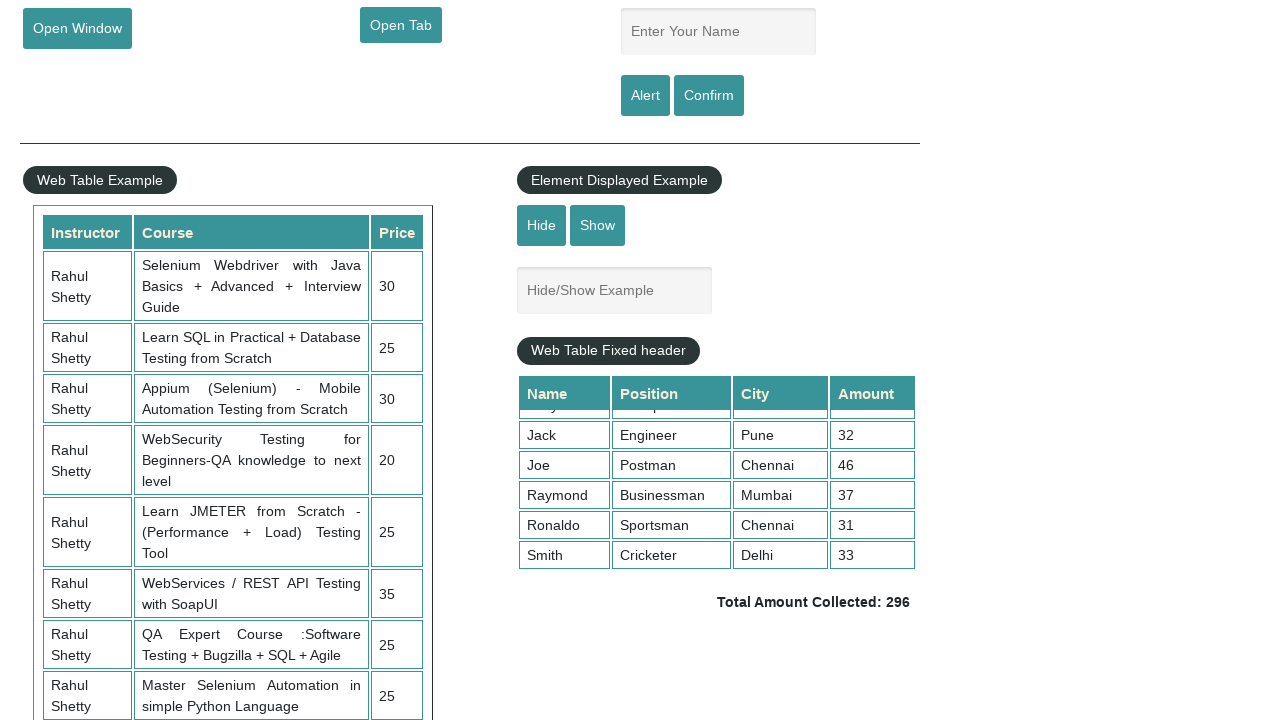

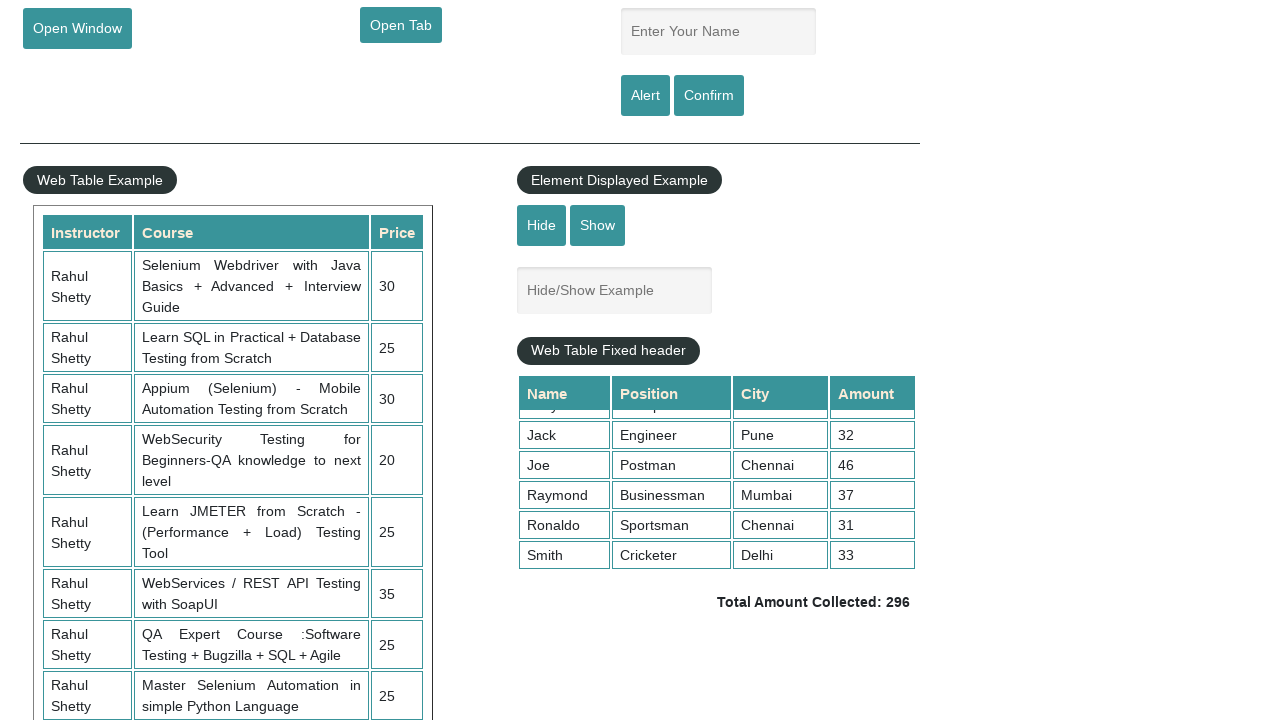